Navigates to OrangeHRM trial page and interacts with the country dropdown to demonstrate working with option elements

Starting URL: https://www.orangehrm.com/orangehrm-30-day-trial/

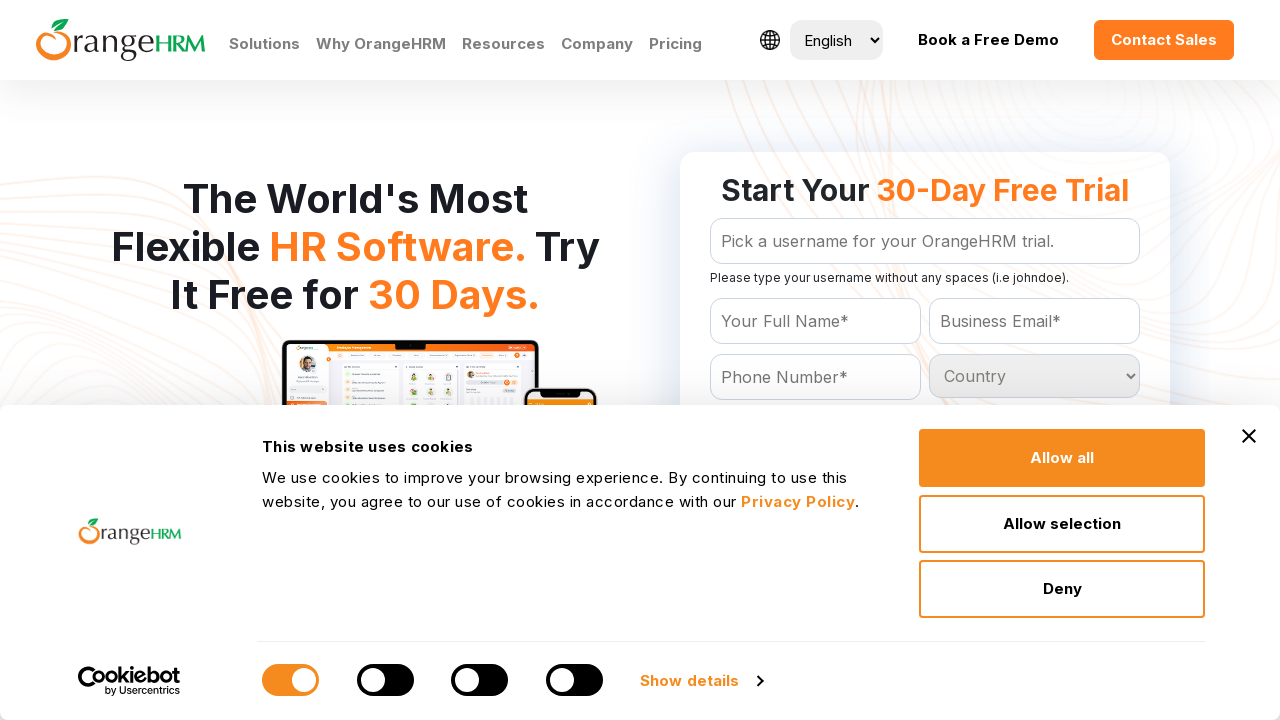

Located all country options in the dropdown
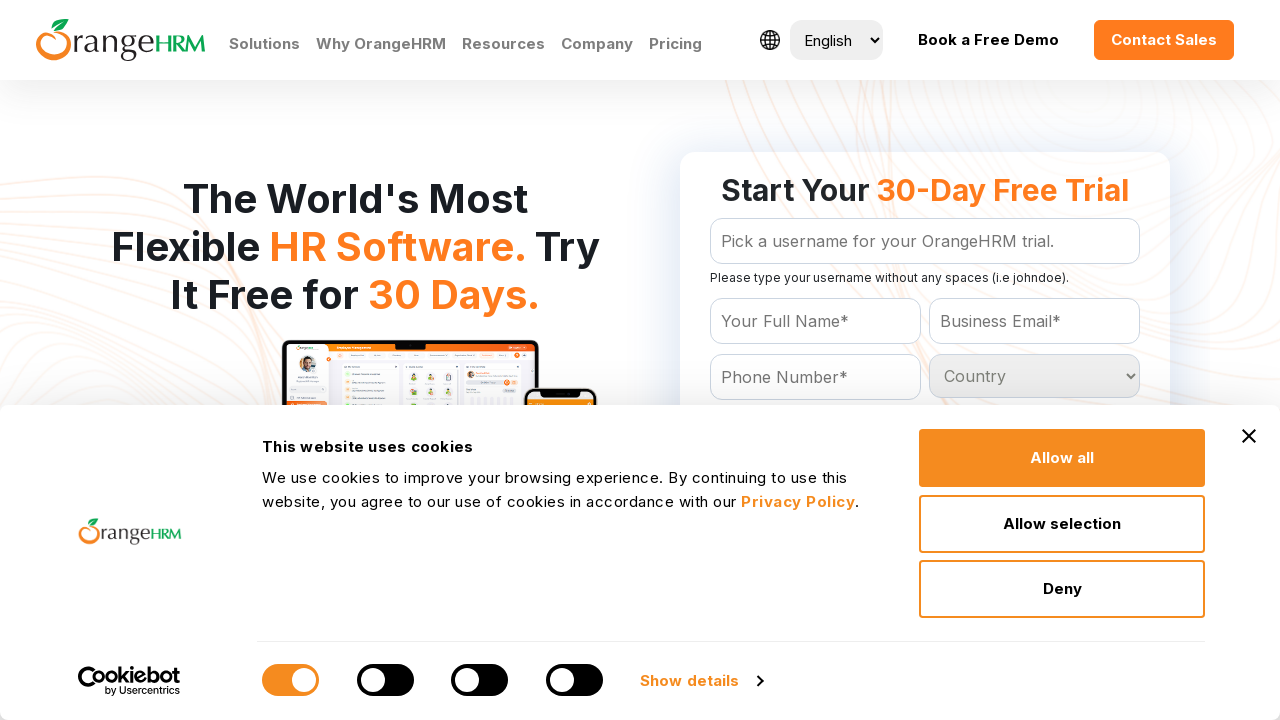

Retrieved total country count: 0 countries
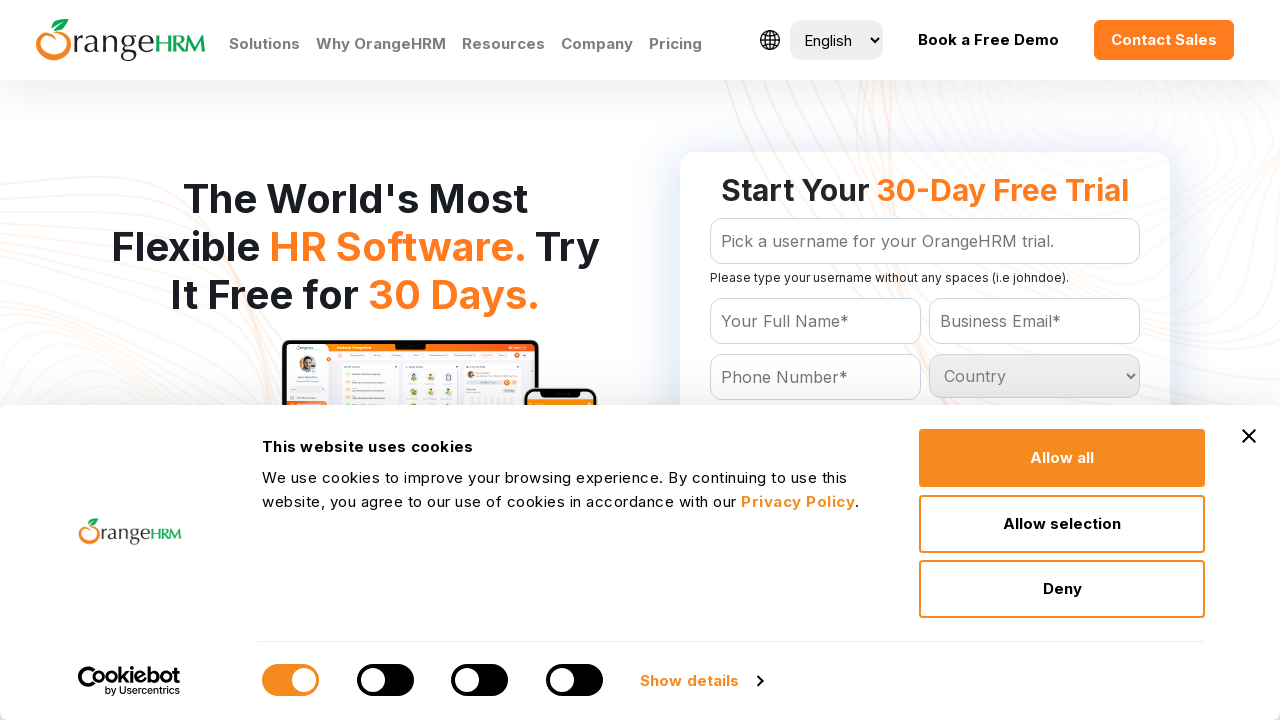

Retrieved all country names from dropdown options
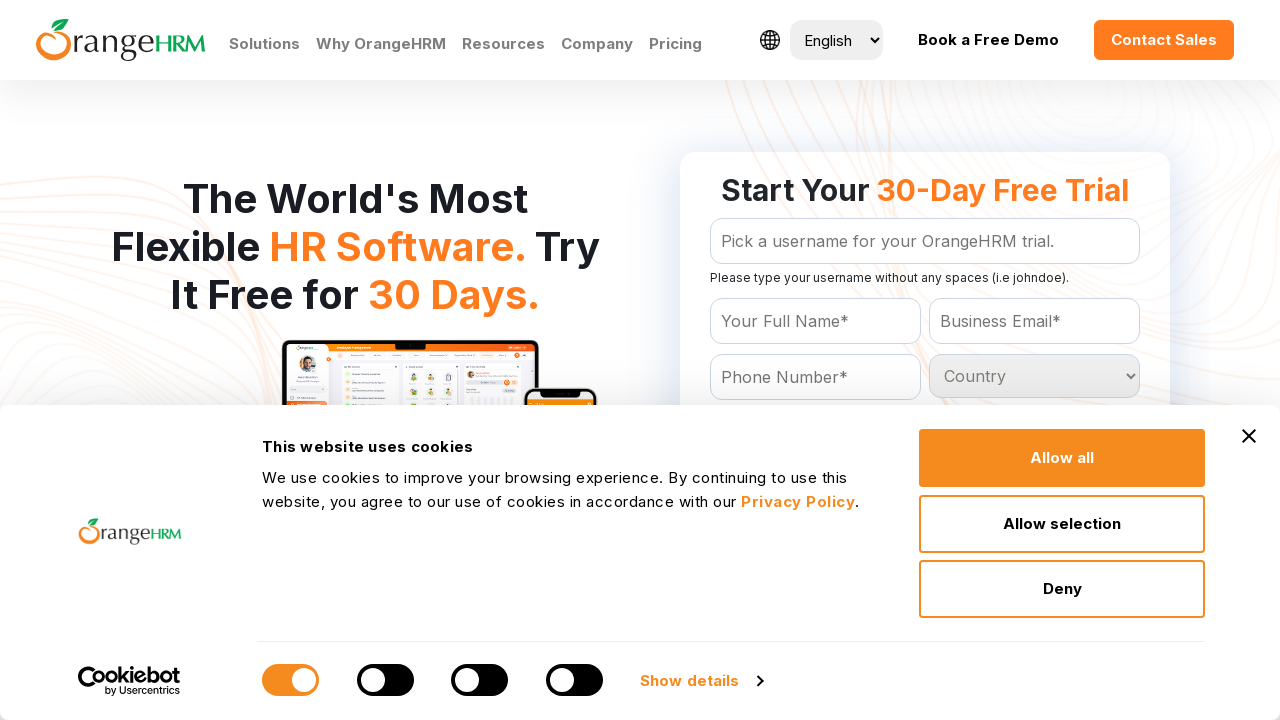

Waited 2 seconds for demonstration purposes
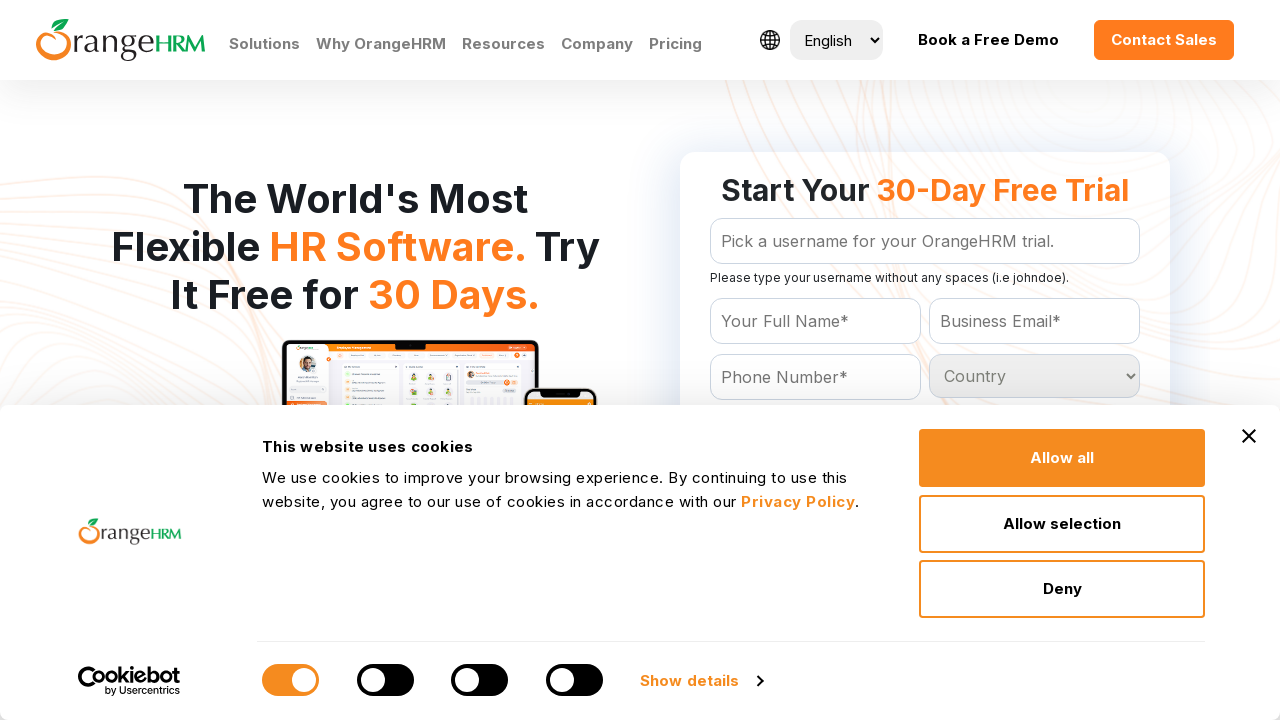

Retrieved page title: 30-Day Advanced Free Trial | HR Software | HRMS | OrangeHRM
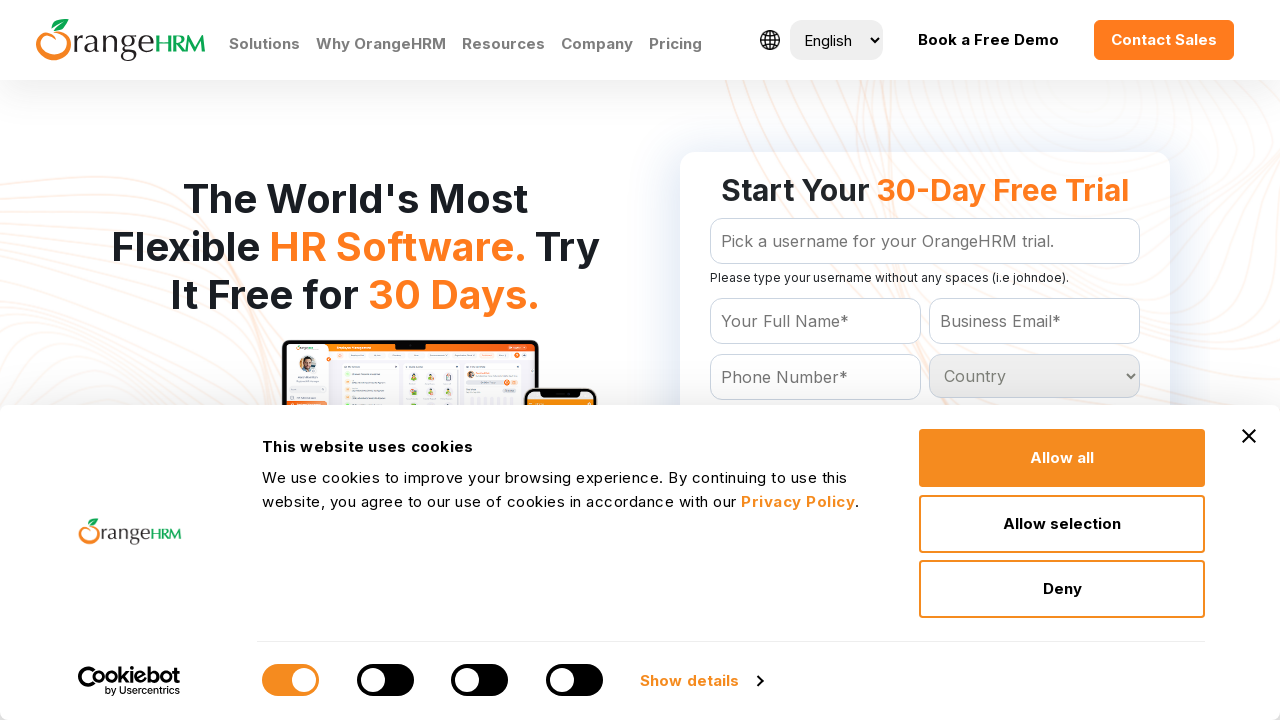

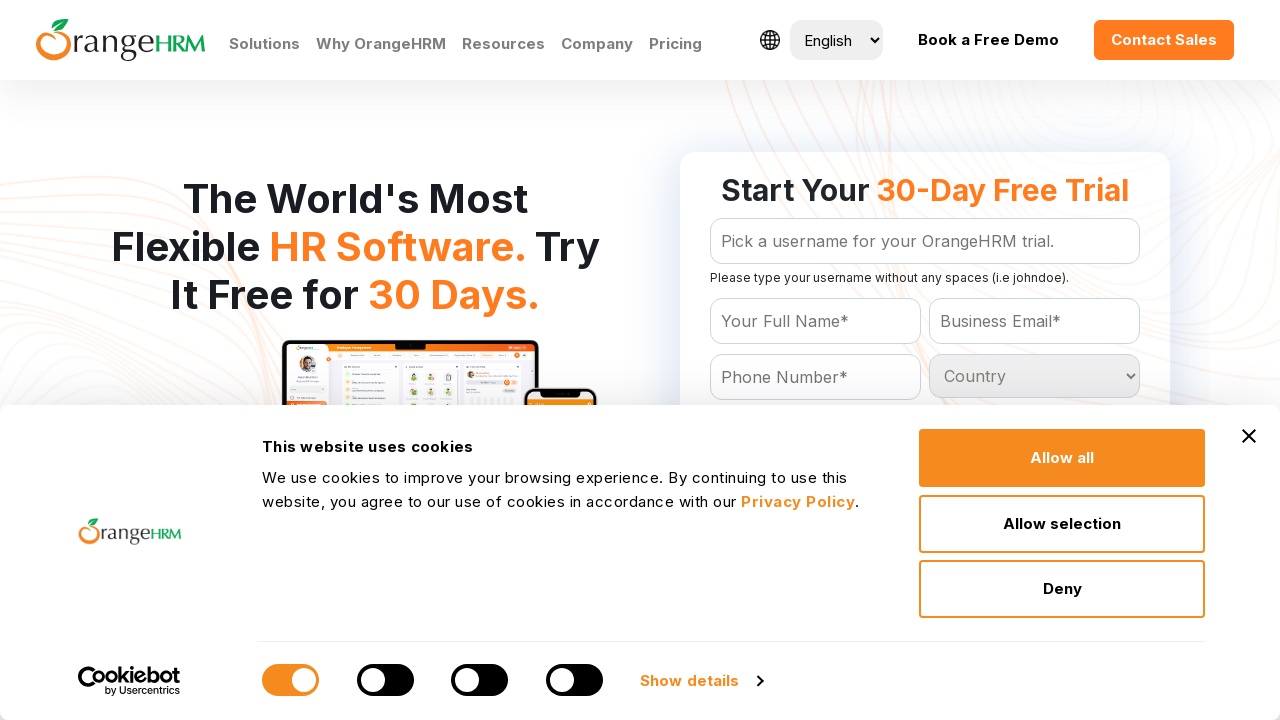